Tests file download functionality by navigating to a download page and clicking on a file link to download it

Starting URL: https://the-internet.herokuapp.com/download

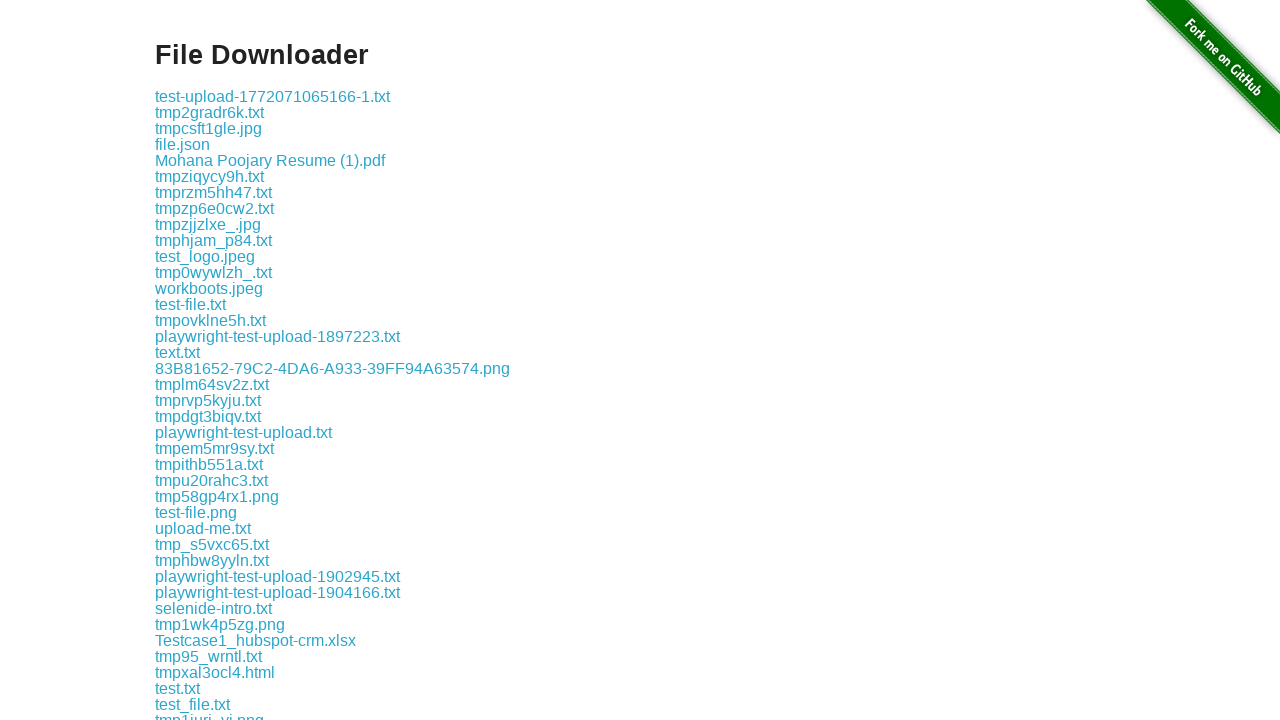

Navigated to download page
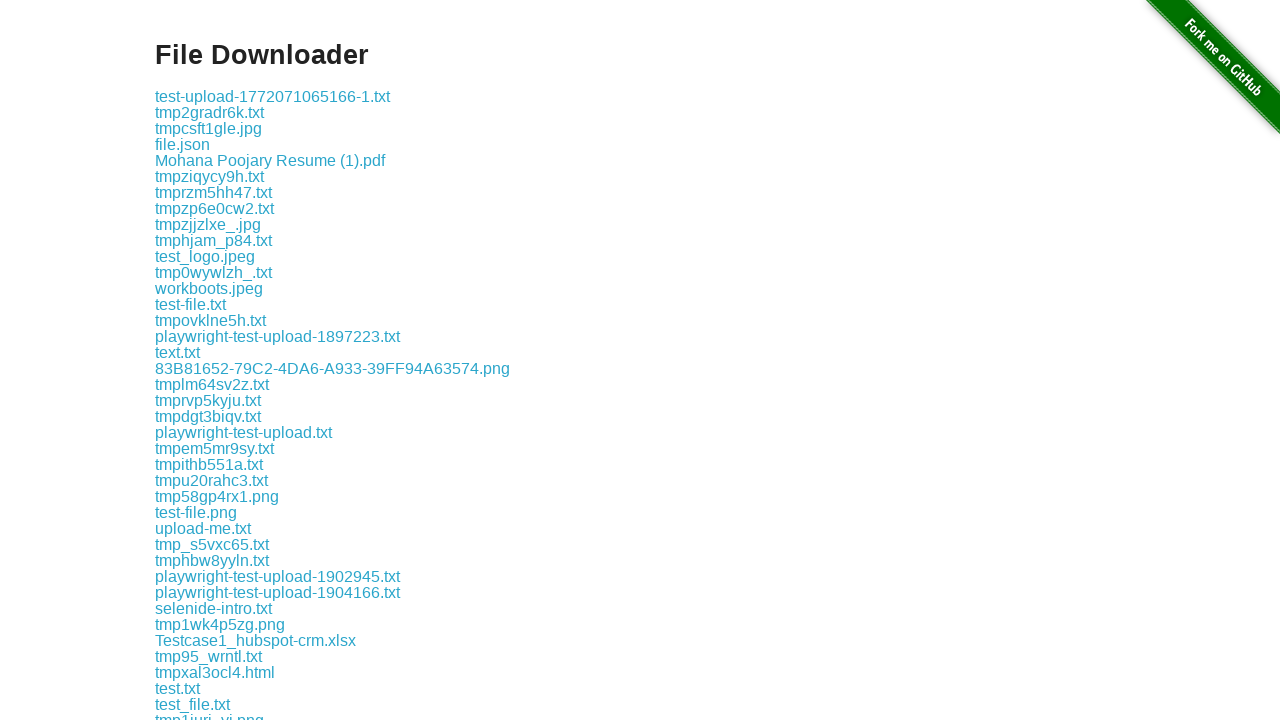

Clicked on testing.txt file link to download it at (188, 360) on text='testing.txt'
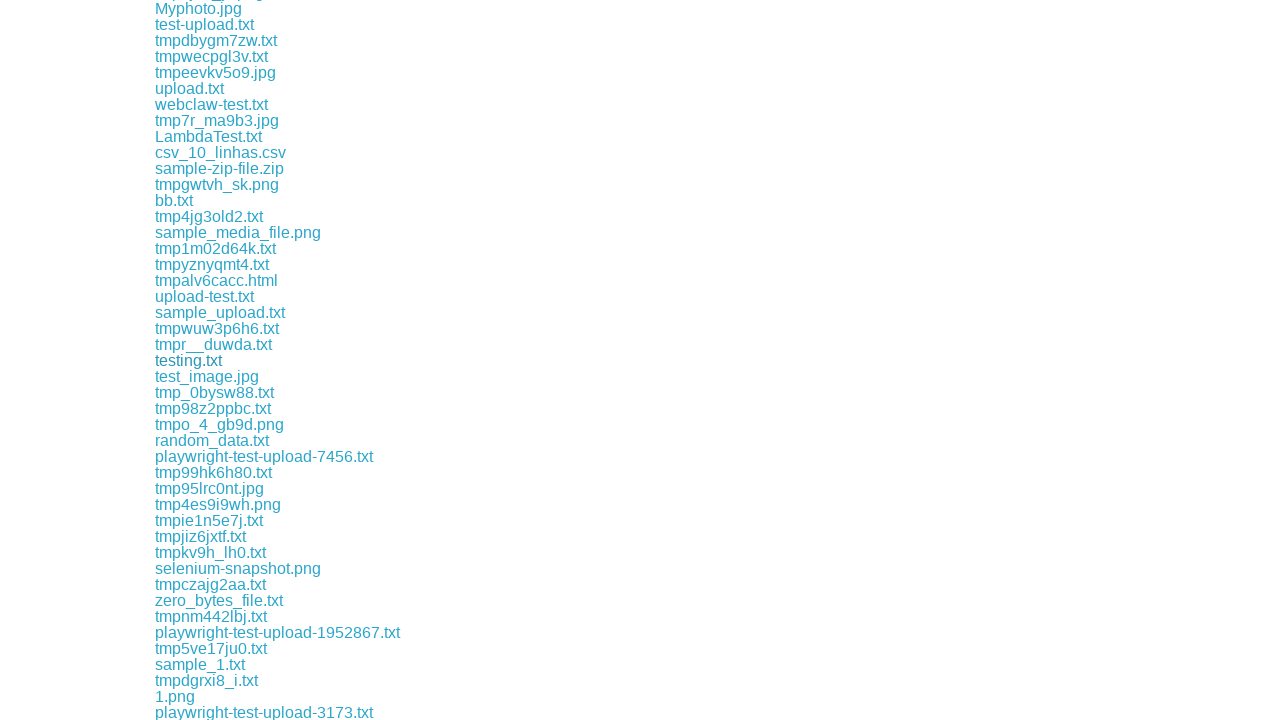

Waited 2 seconds for file download to start
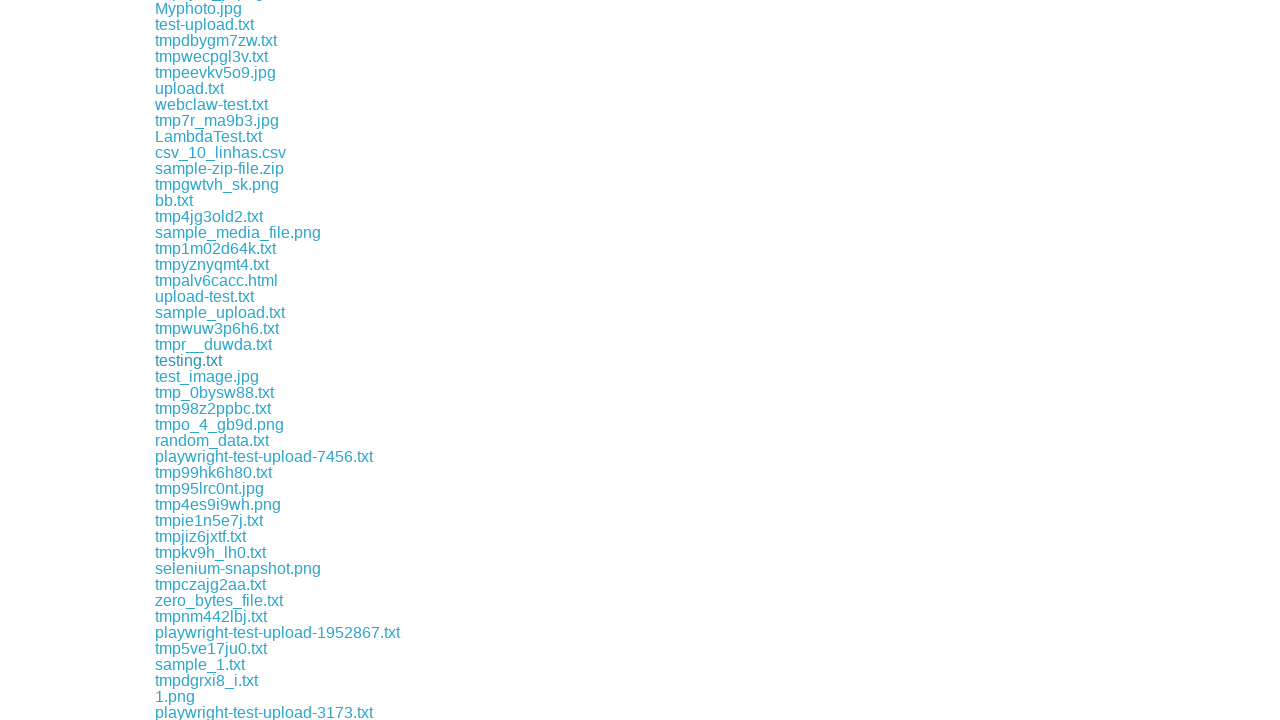

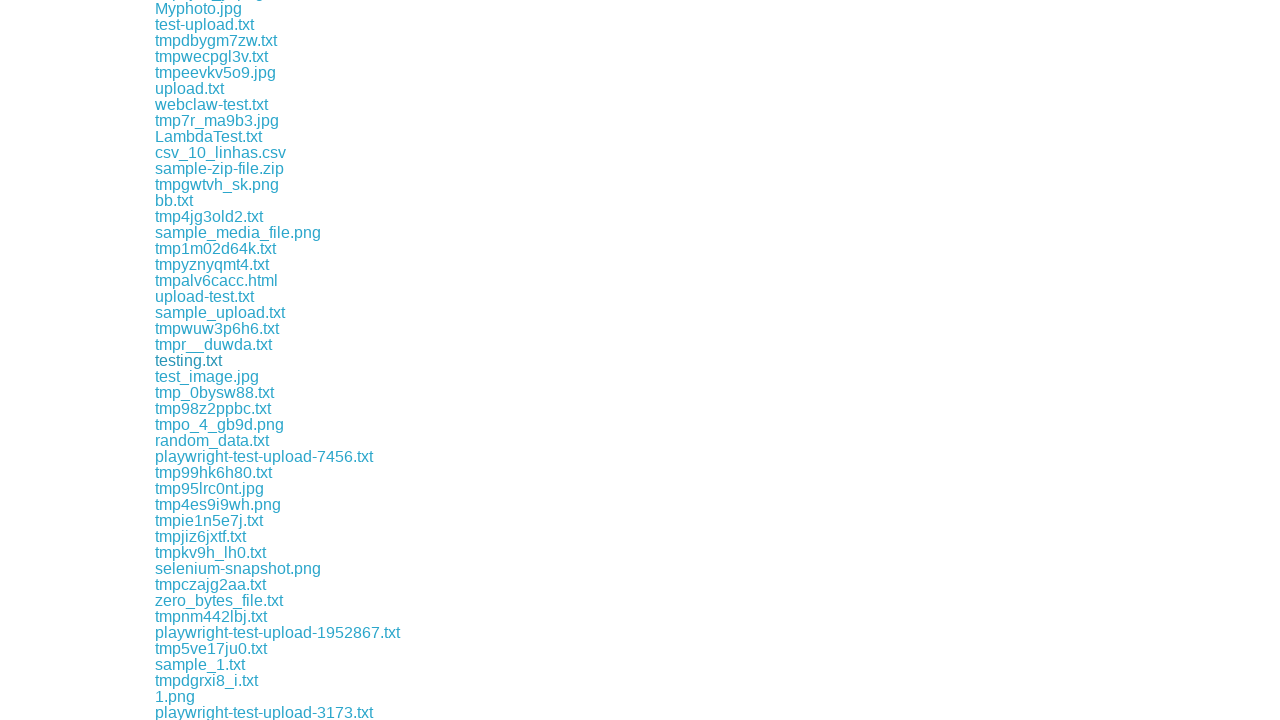